Tests keyboard shortcuts functionality by copying text from one textarea to another using Ctrl+A, Ctrl+C, Tab, and Ctrl+V keyboard combinations

Starting URL: https://text-compare.com/

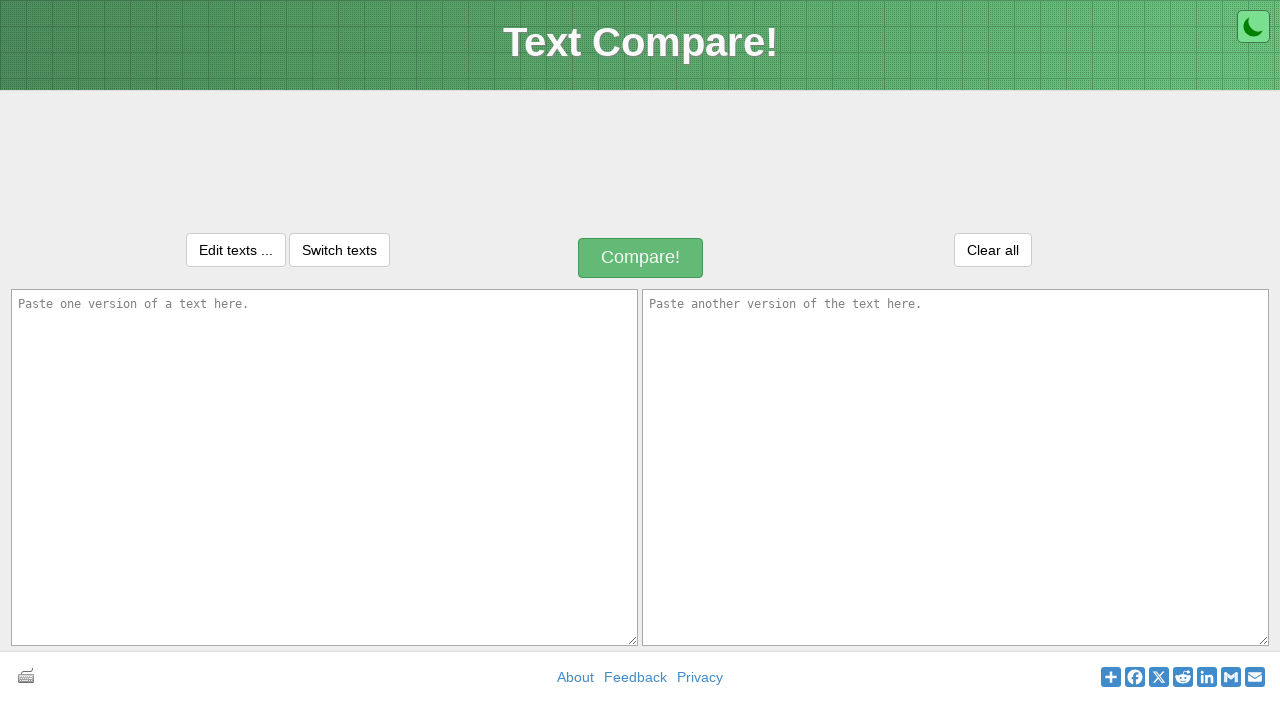

Entered 'Himanshu Gadekar' in first textarea on //textarea[@name='text1']
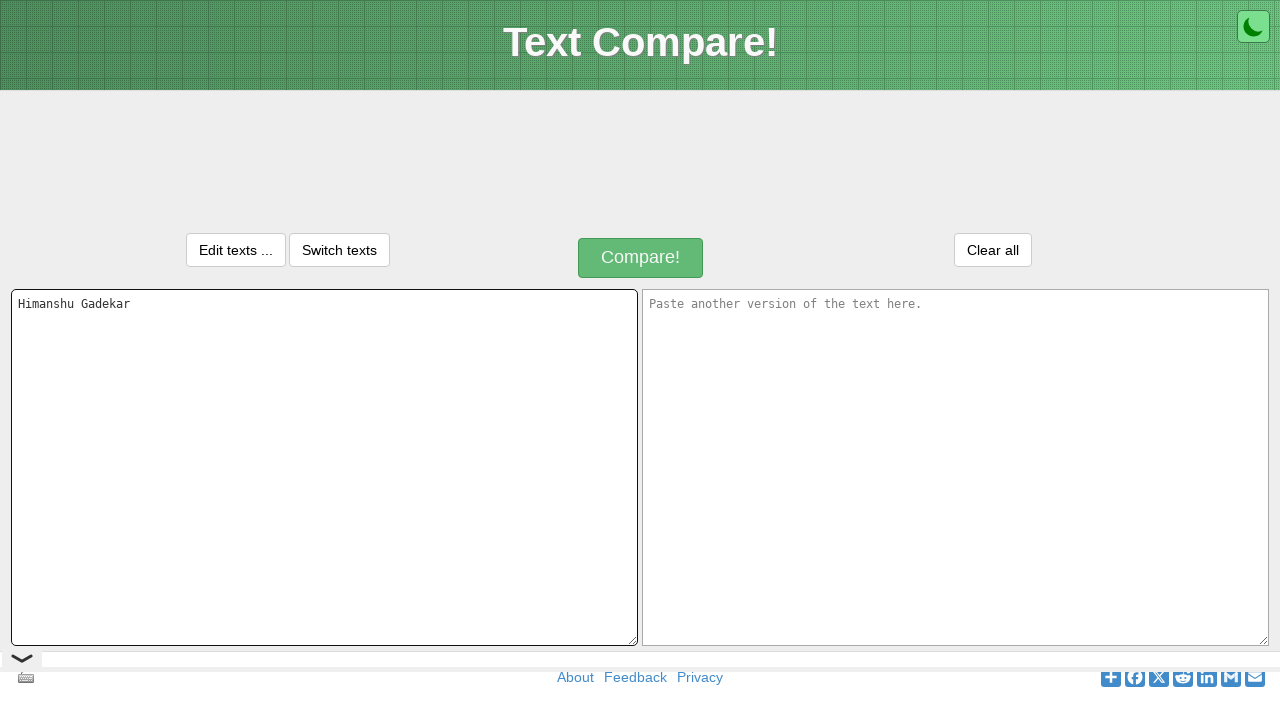

Selected all text in first textarea using Ctrl+A
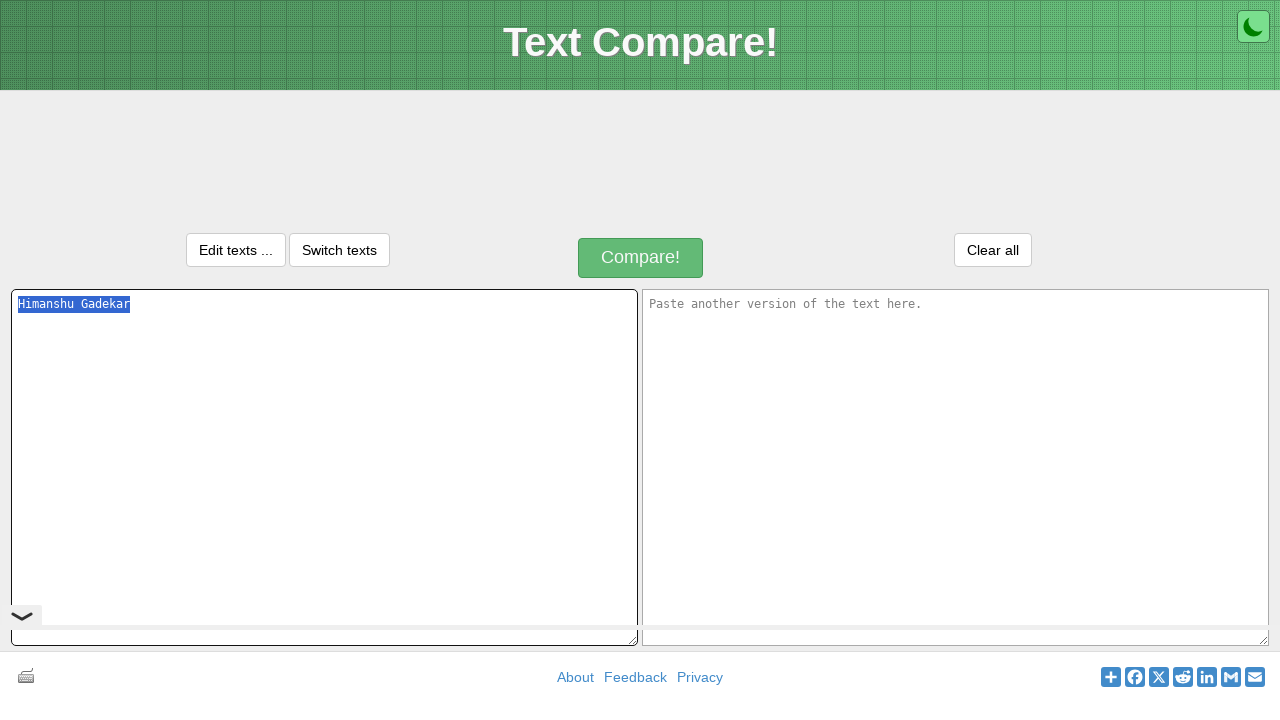

Copied selected text using Ctrl+C
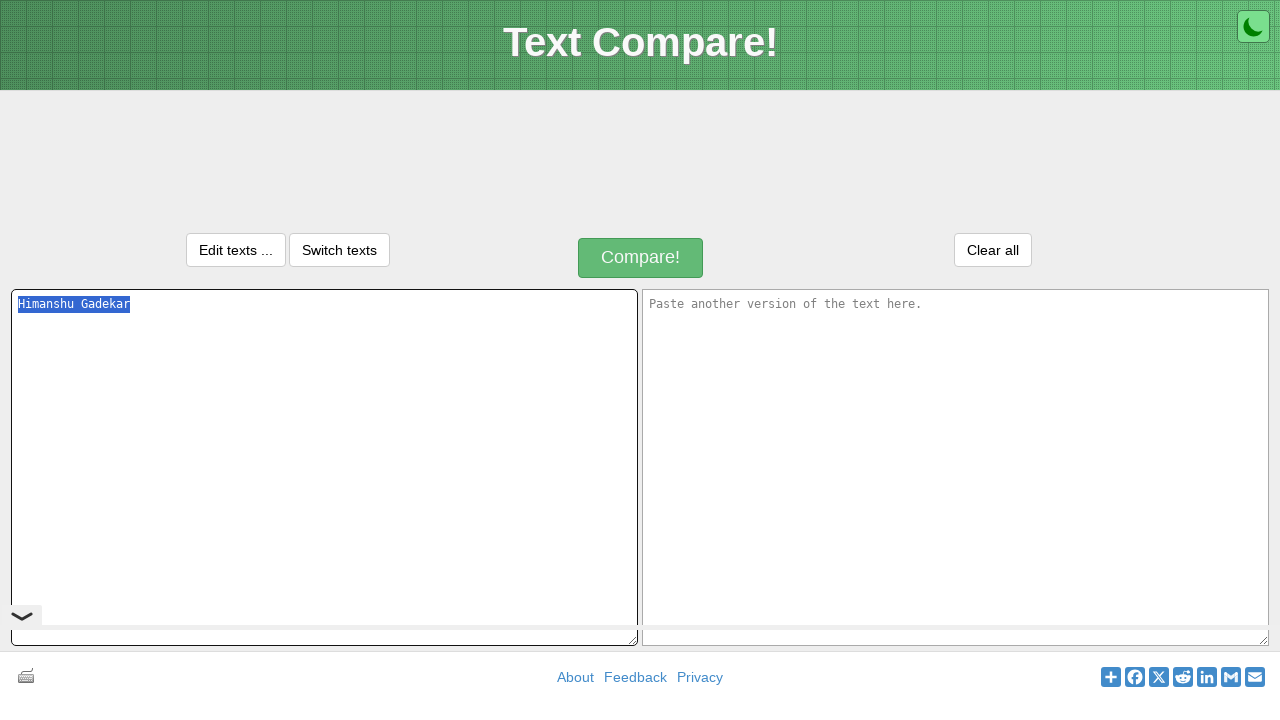

Moved focus to second textarea using Tab
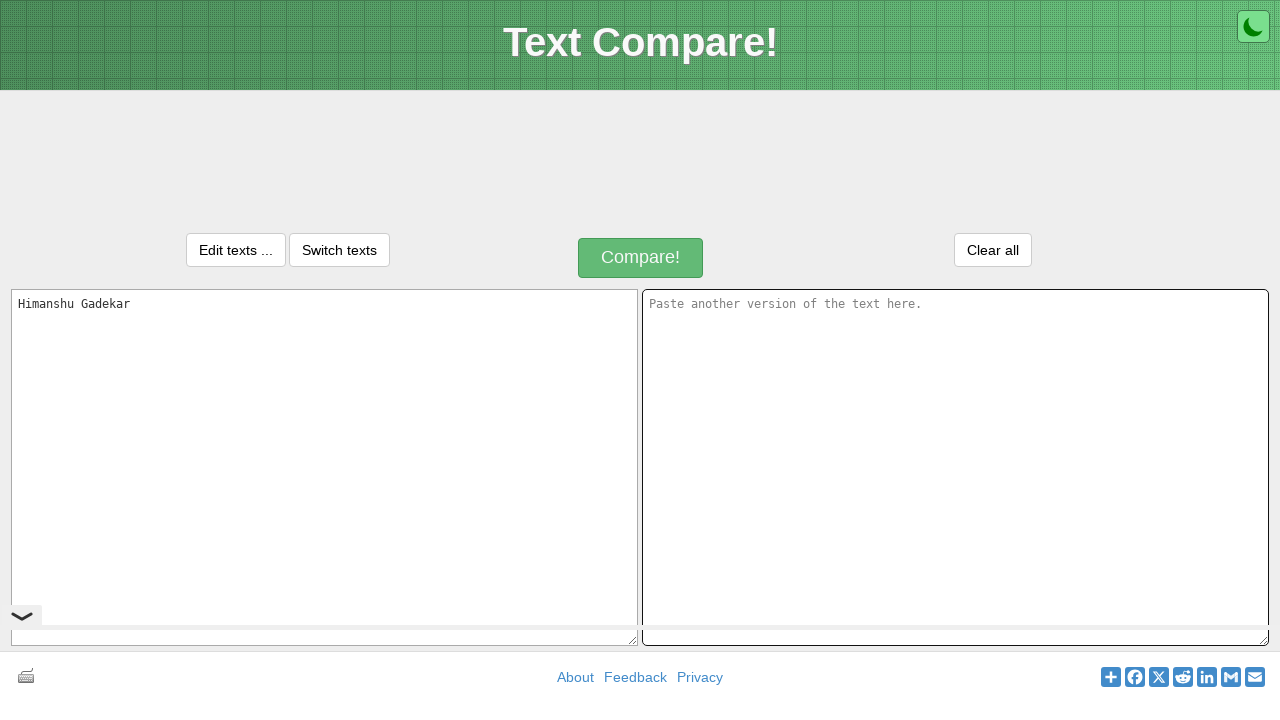

Pasted text into second textarea using Ctrl+V
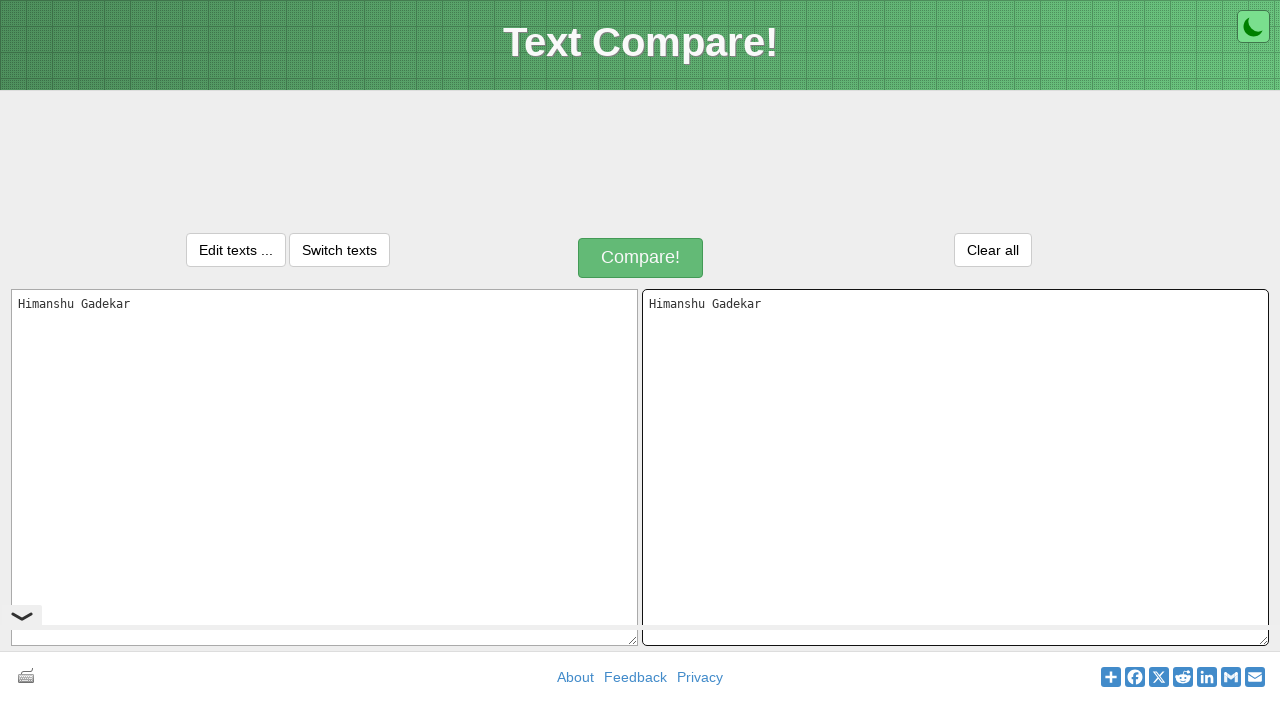

Retrieved value from first textarea
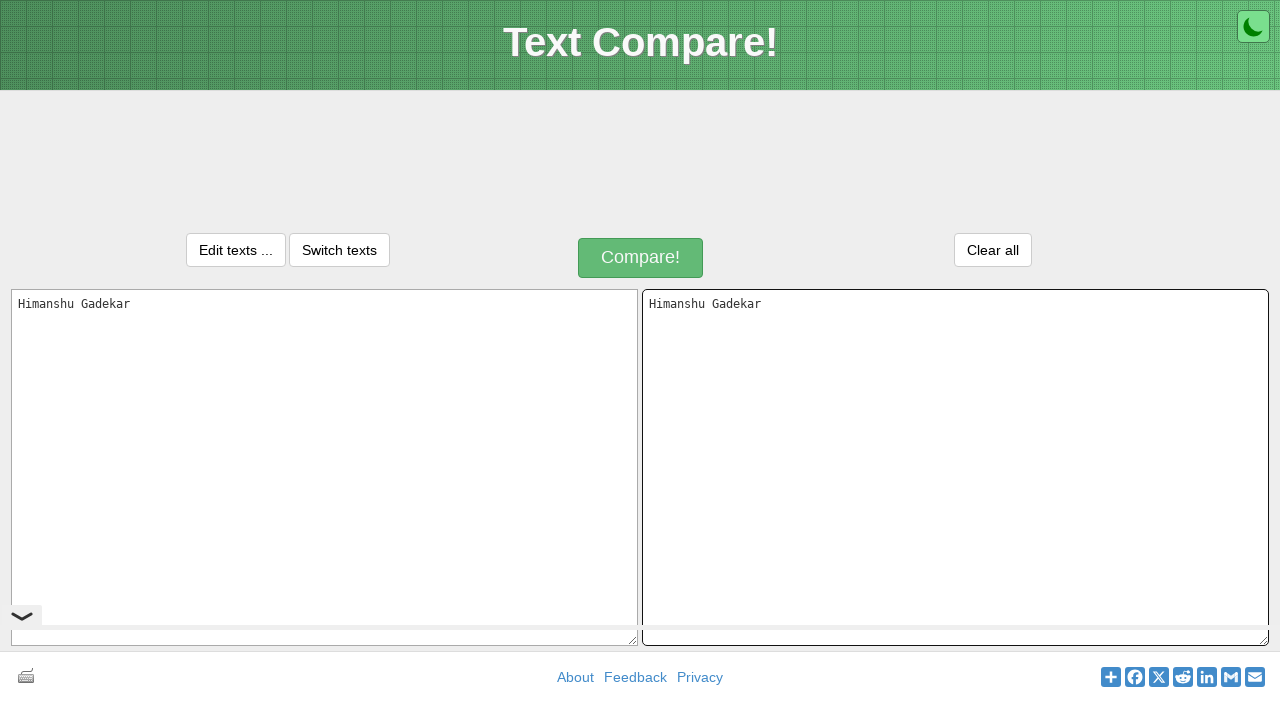

Retrieved value from second textarea
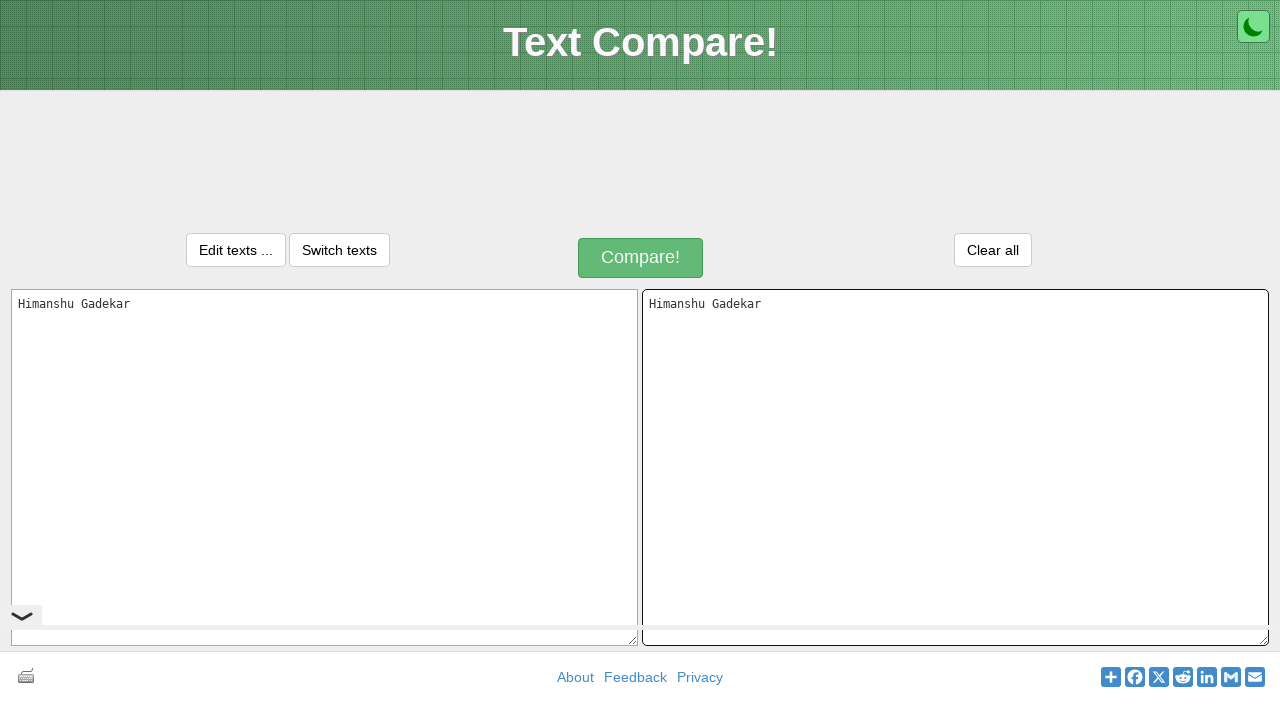

Verified that both textareas contain identical text after copy-paste operation
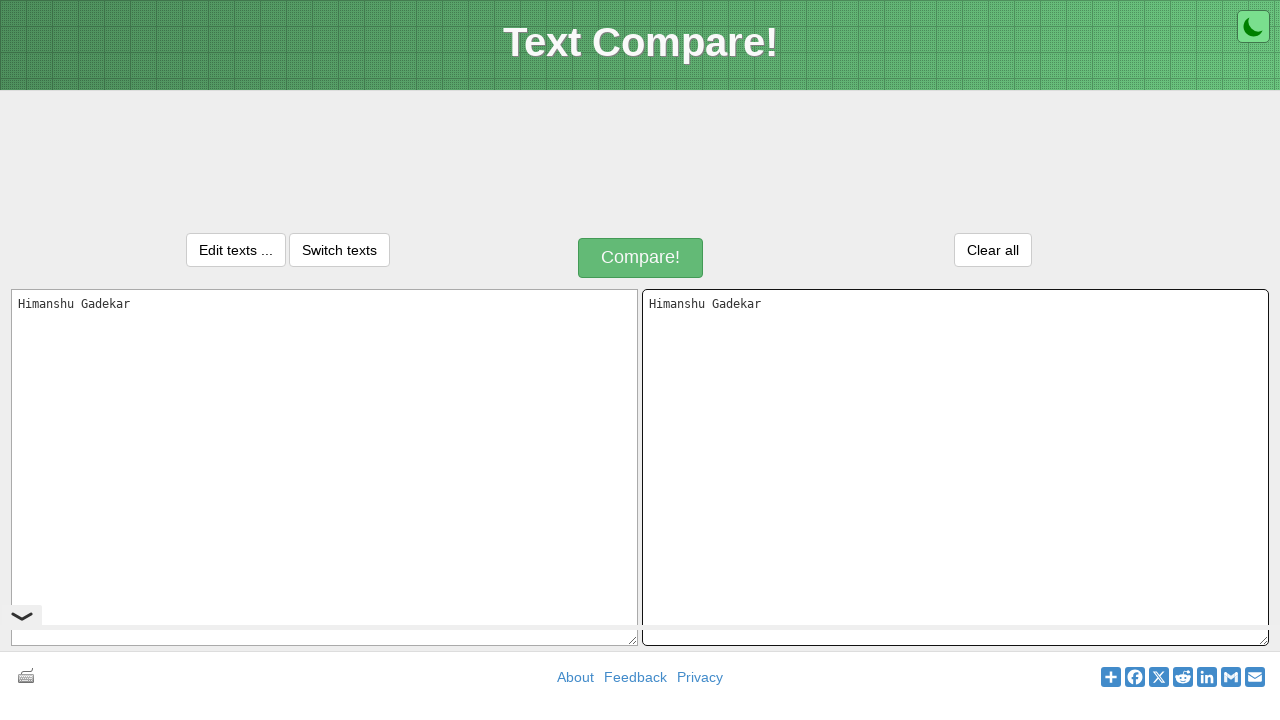

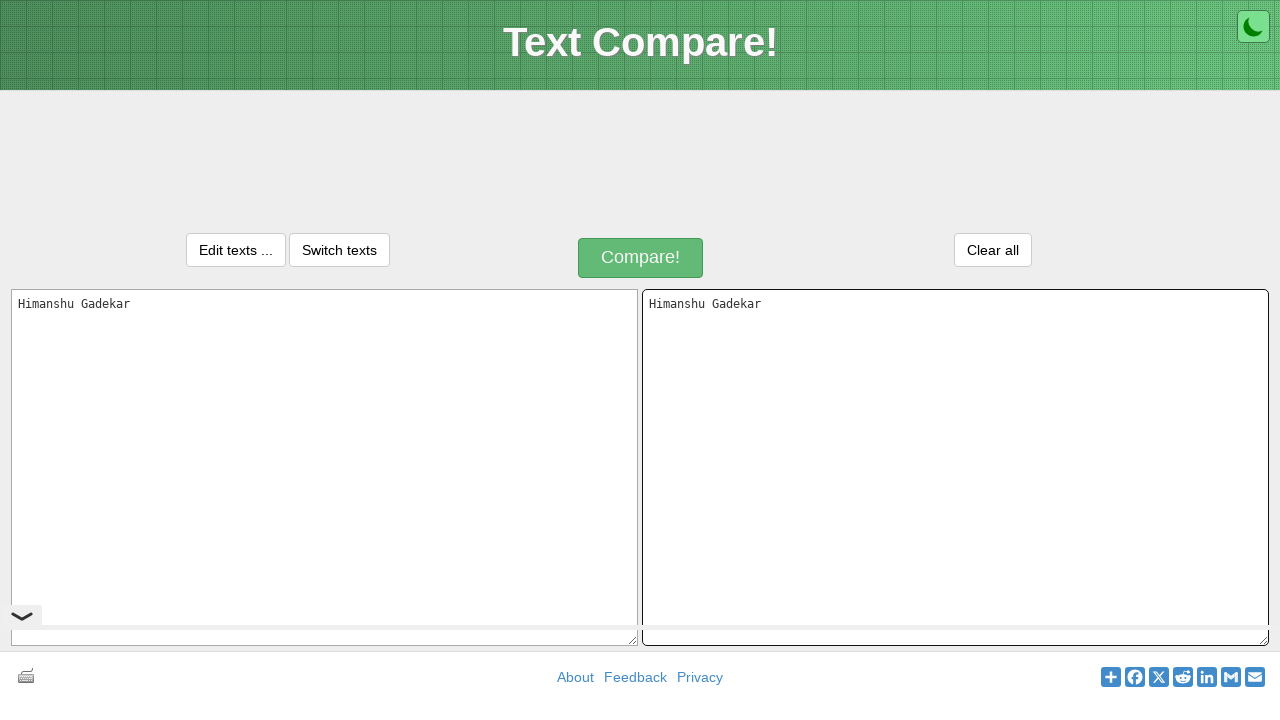